Simple navigation test that opens the WebKit website and verifies the page loads successfully.

Starting URL: https://webkit.org

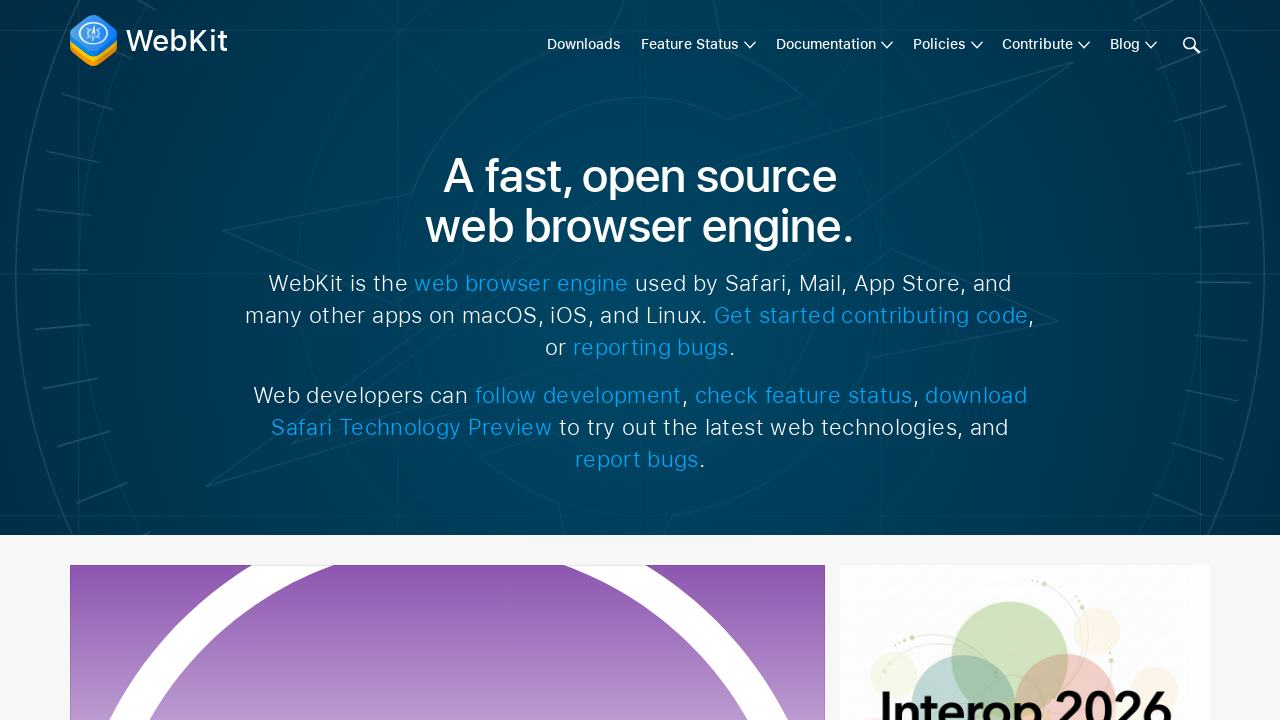

WebKit website loaded successfully (domcontentloaded)
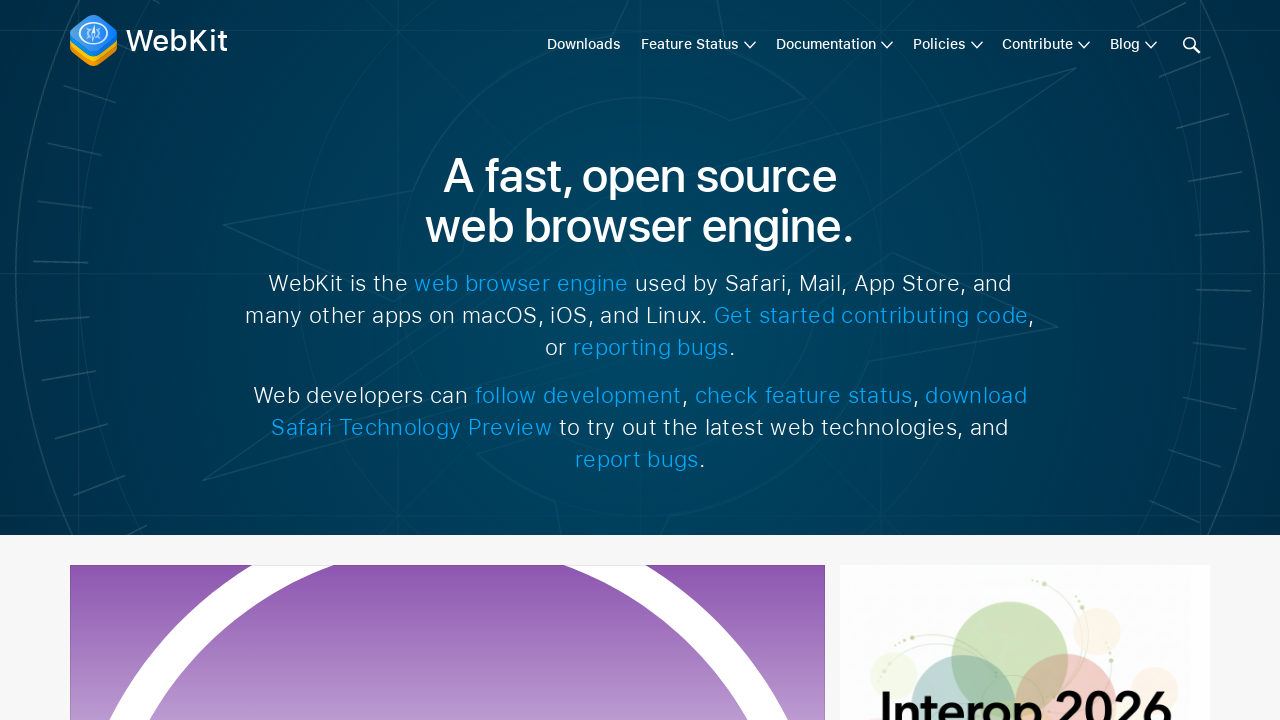

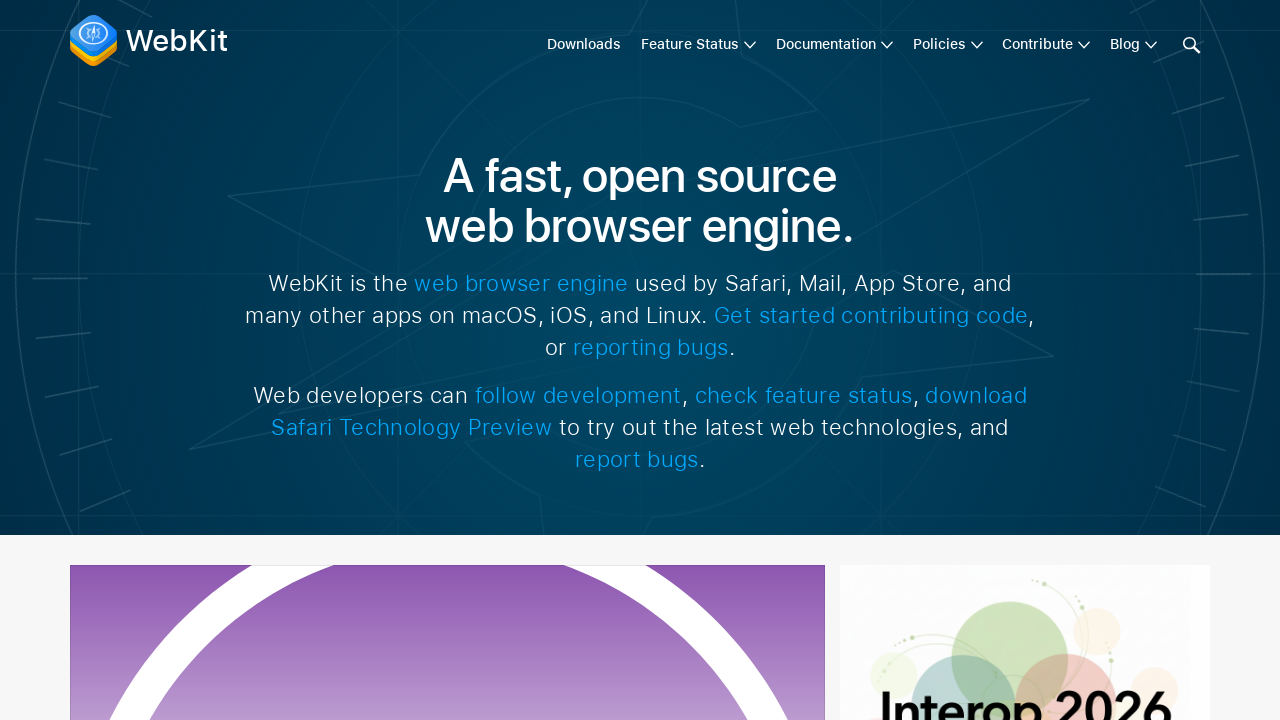